Tests the Web Tables functionality by adding a new record with user information (first name, last name, email, age, salary, department) and verifying it appears in the table.

Starting URL: https://demoqa.com/

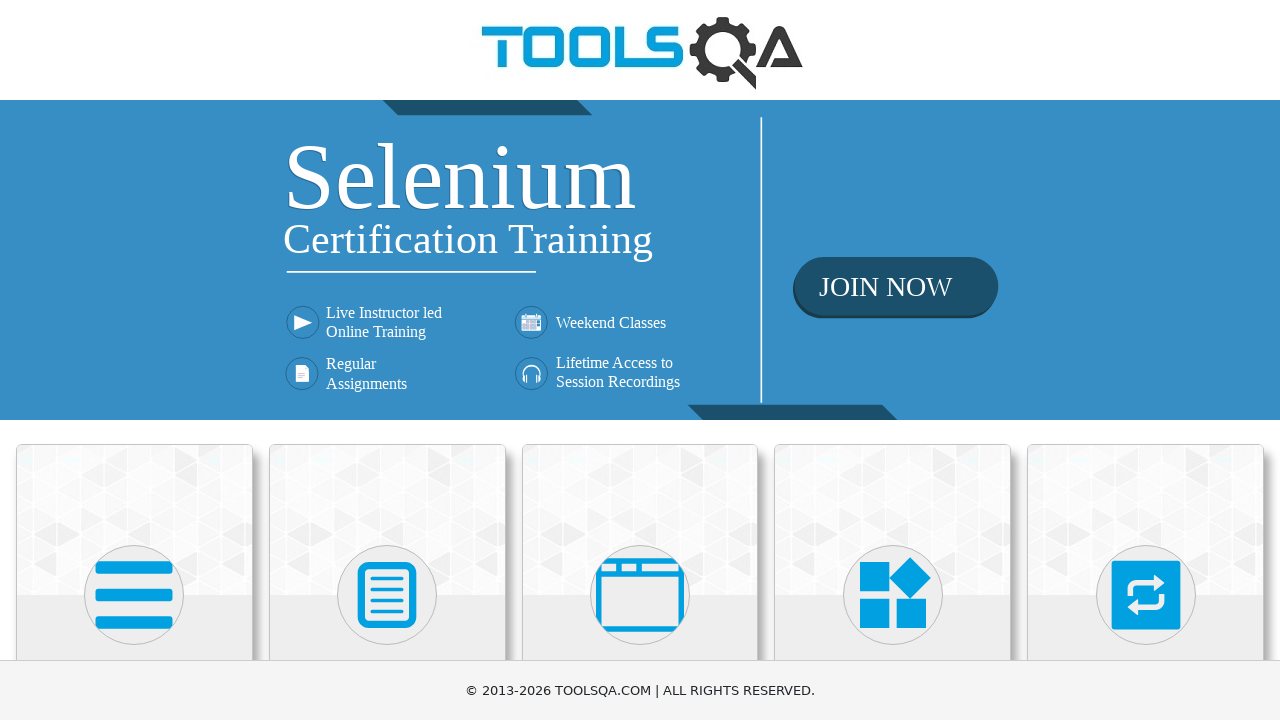

Clicked on Elements card at (134, 360) on xpath=//div[@class='card-body']/h5[text()='Elements']
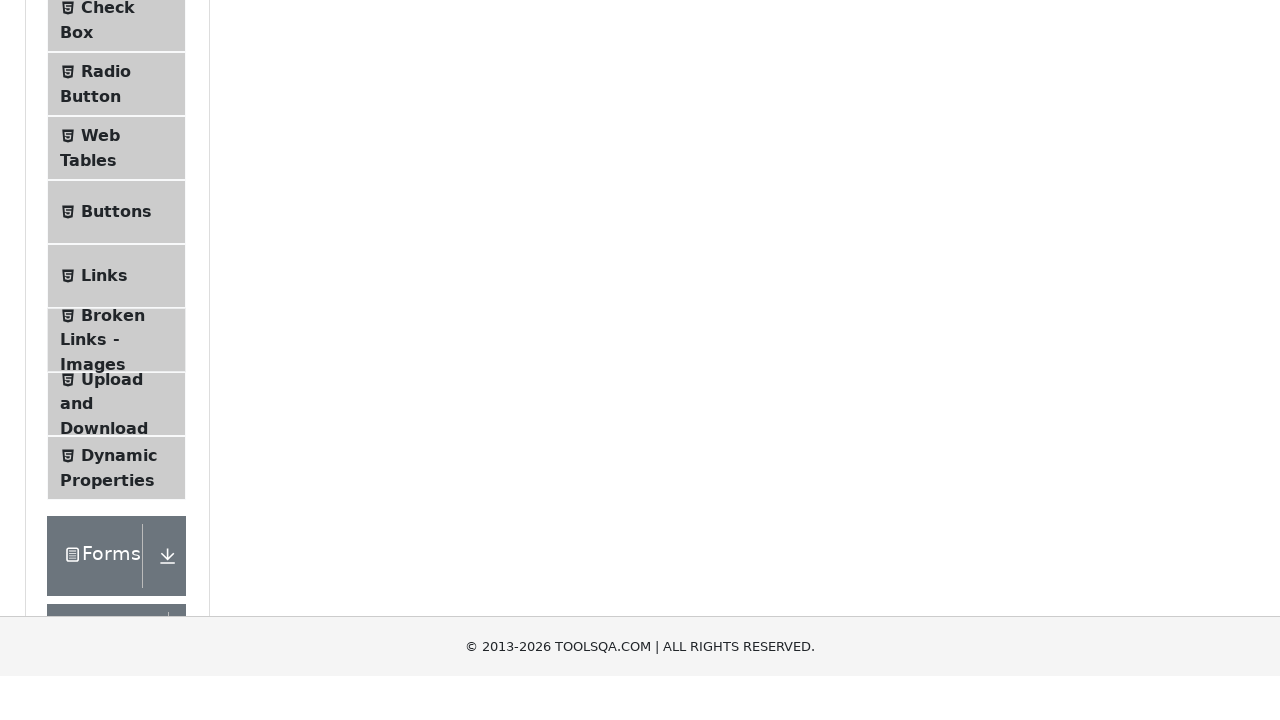

Clicked on Web Tables menu item at (116, 453) on #item-3
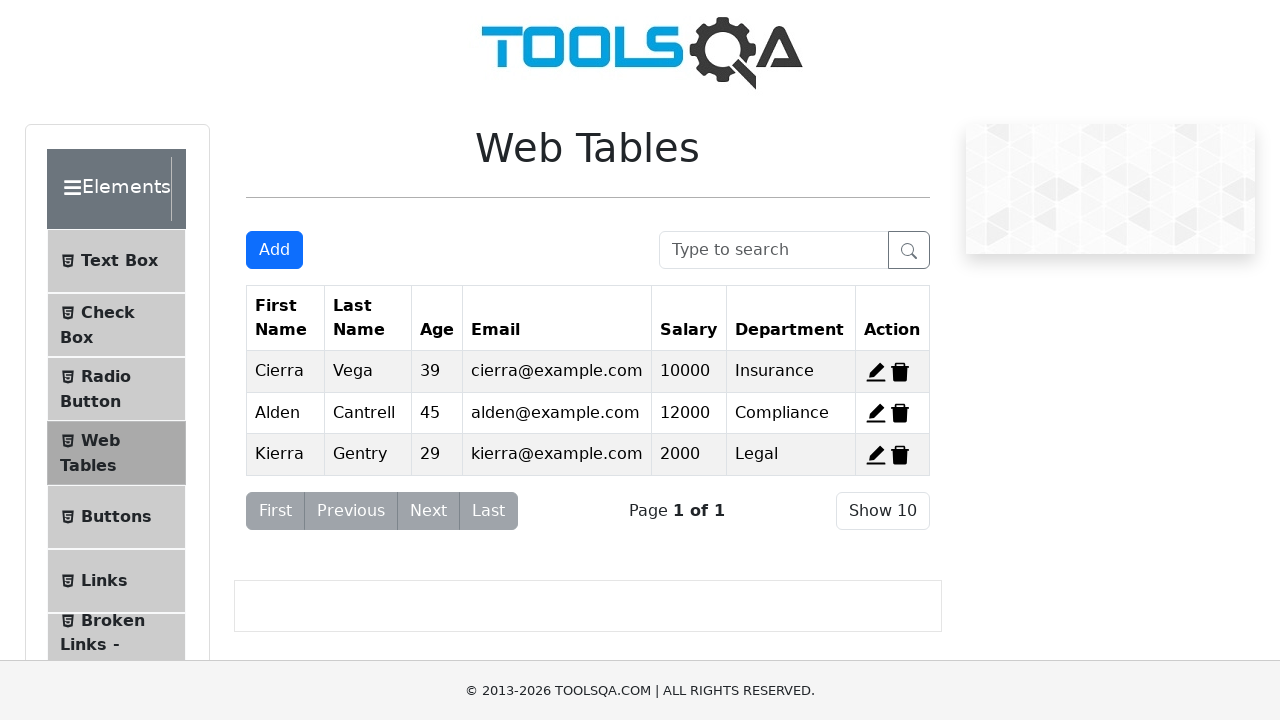

Clicked Add New Record button at (274, 250) on #addNewRecordButton
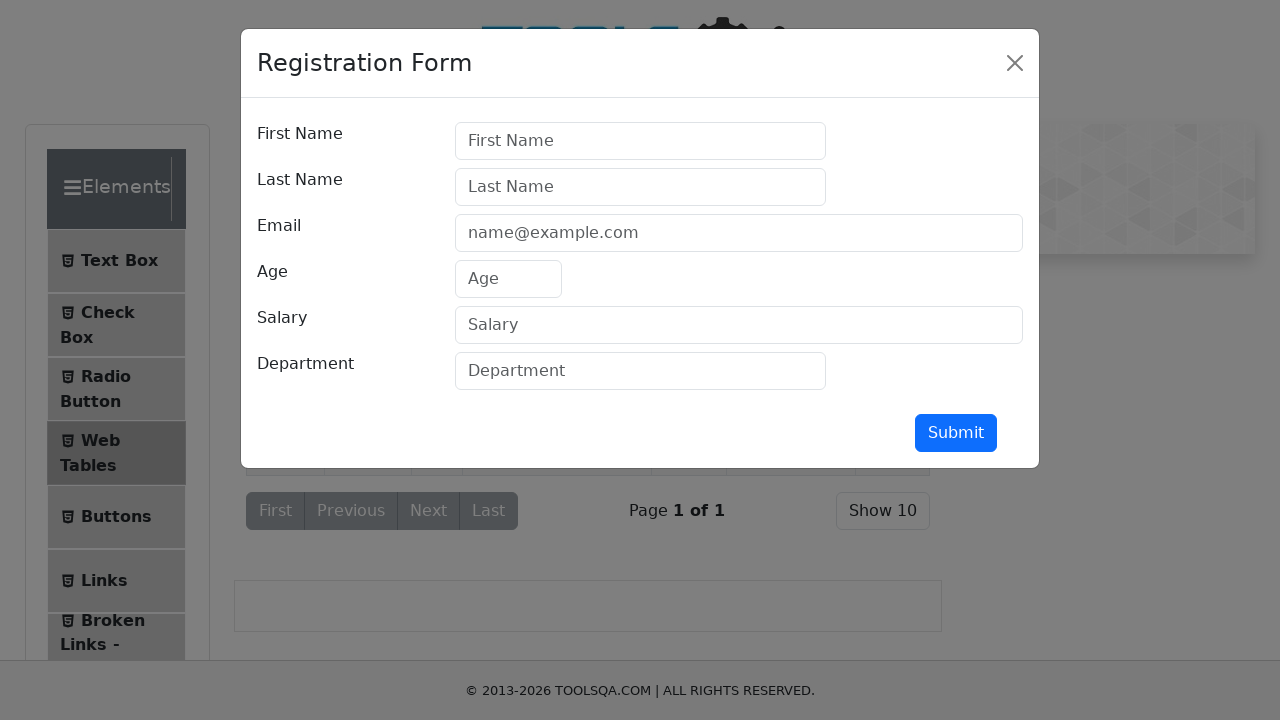

Form appeared and first name field is visible
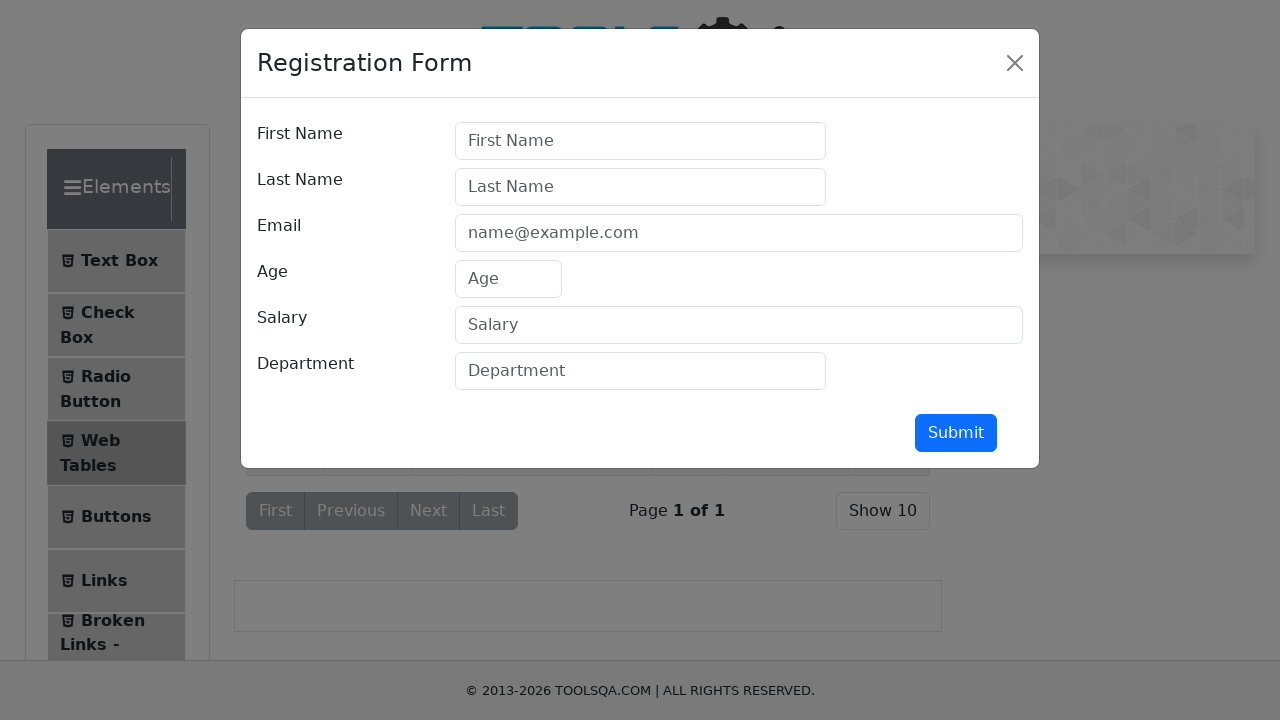

Filled first name field with 'Thomas' on #firstName
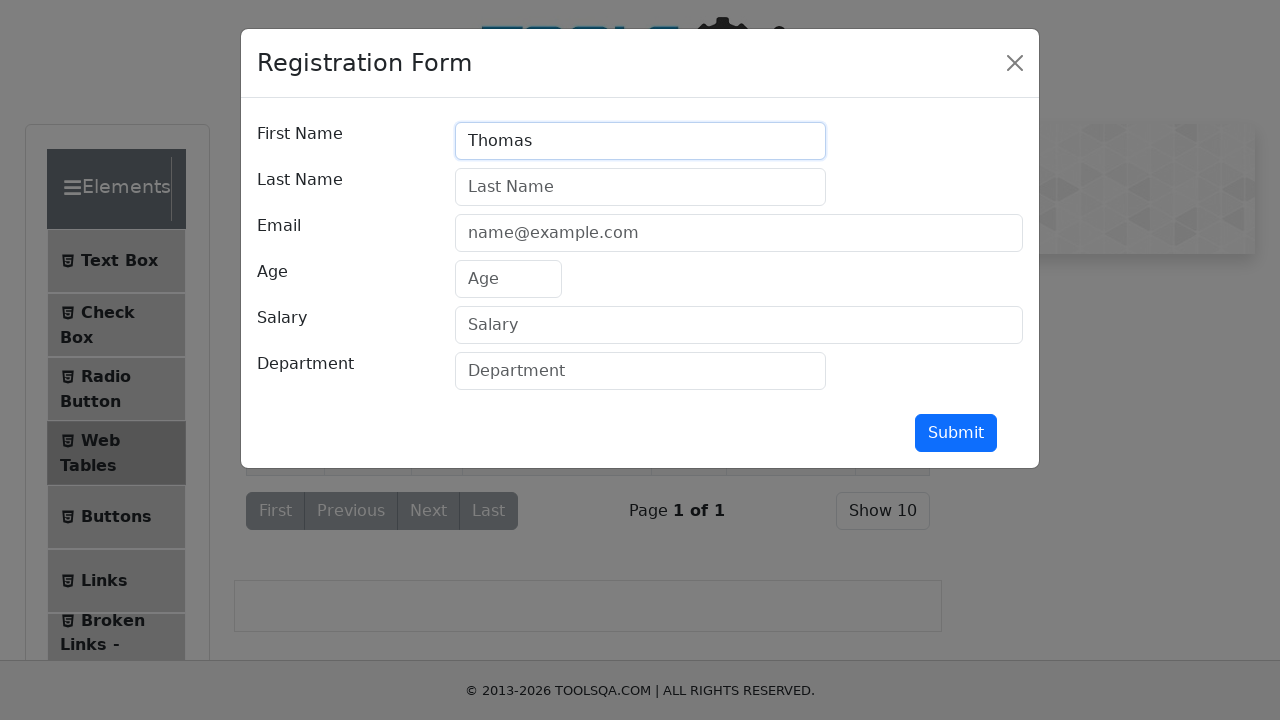

Filled last name field with 'Andersen' on #lastName
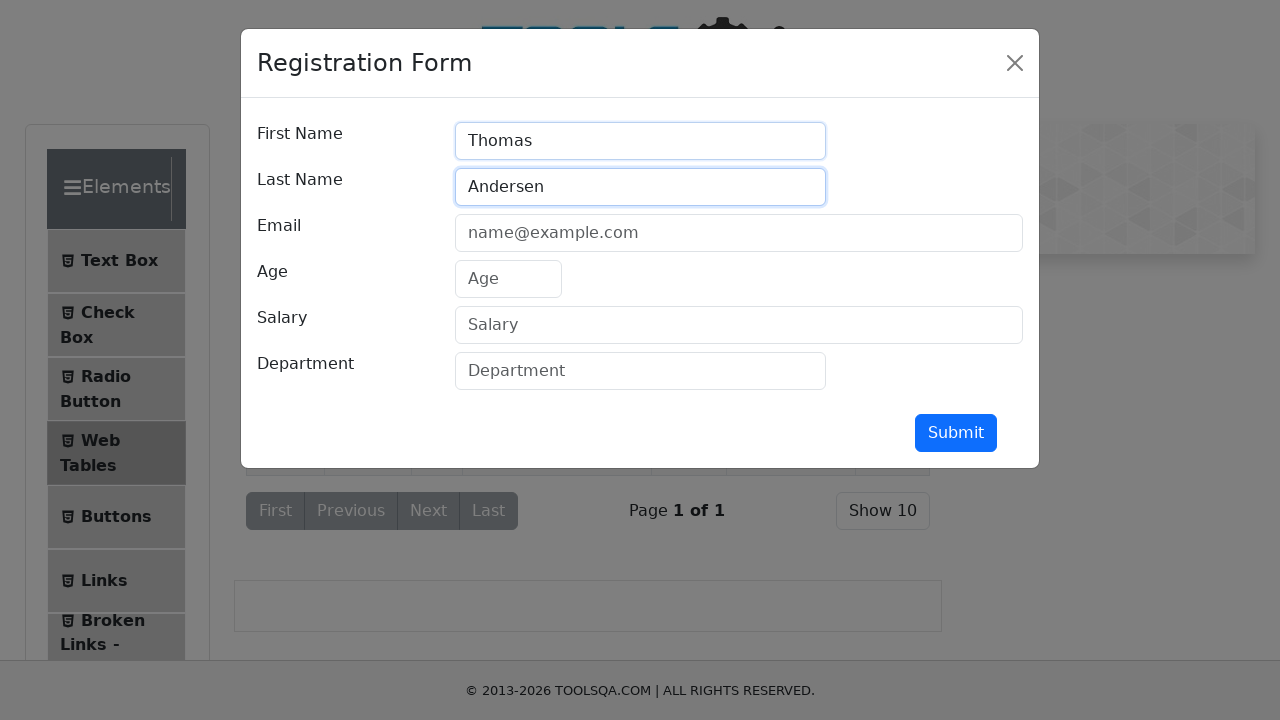

Filled email field with 'andersen@gmail.com' on #userEmail
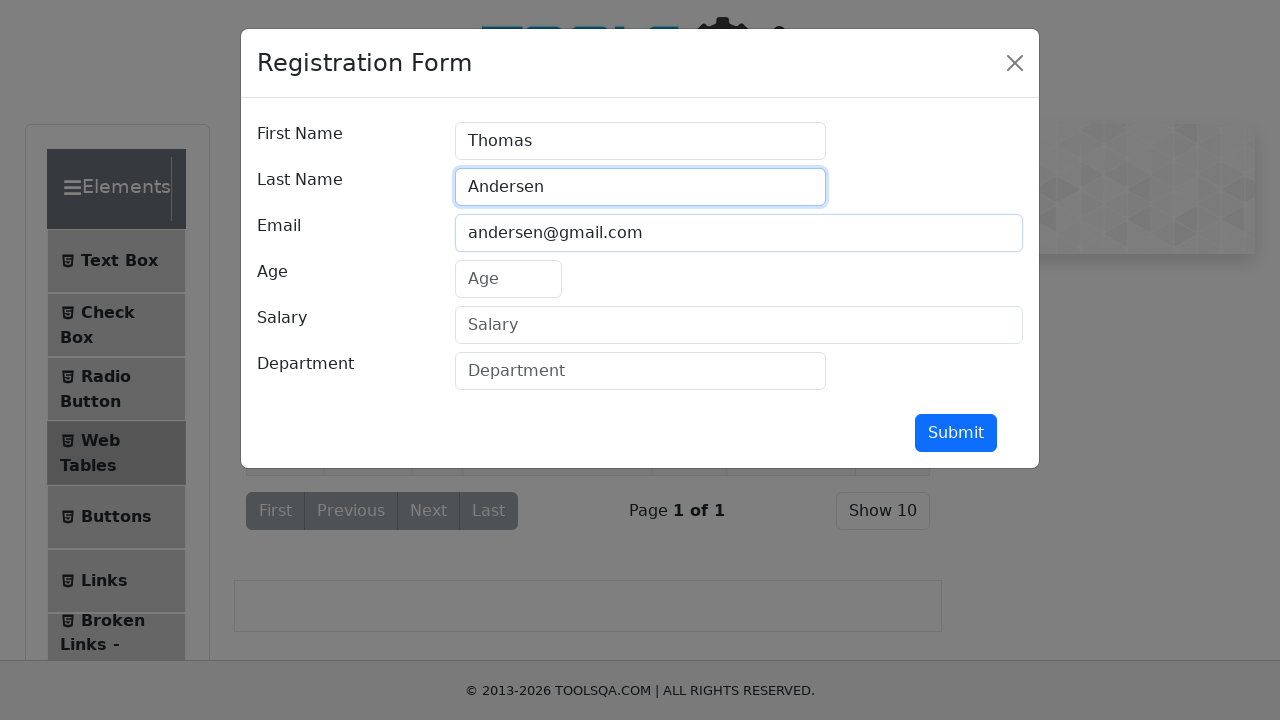

Filled age field with '34' on #age
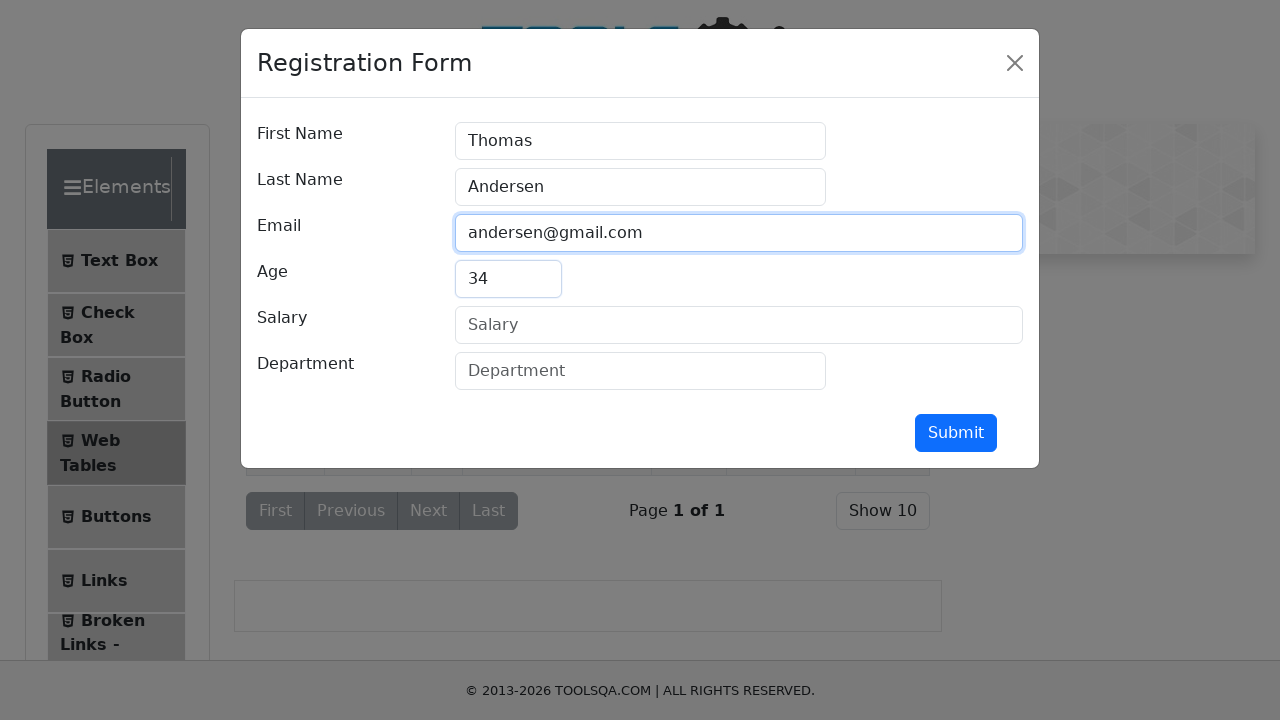

Filled salary field with '55000' on #salary
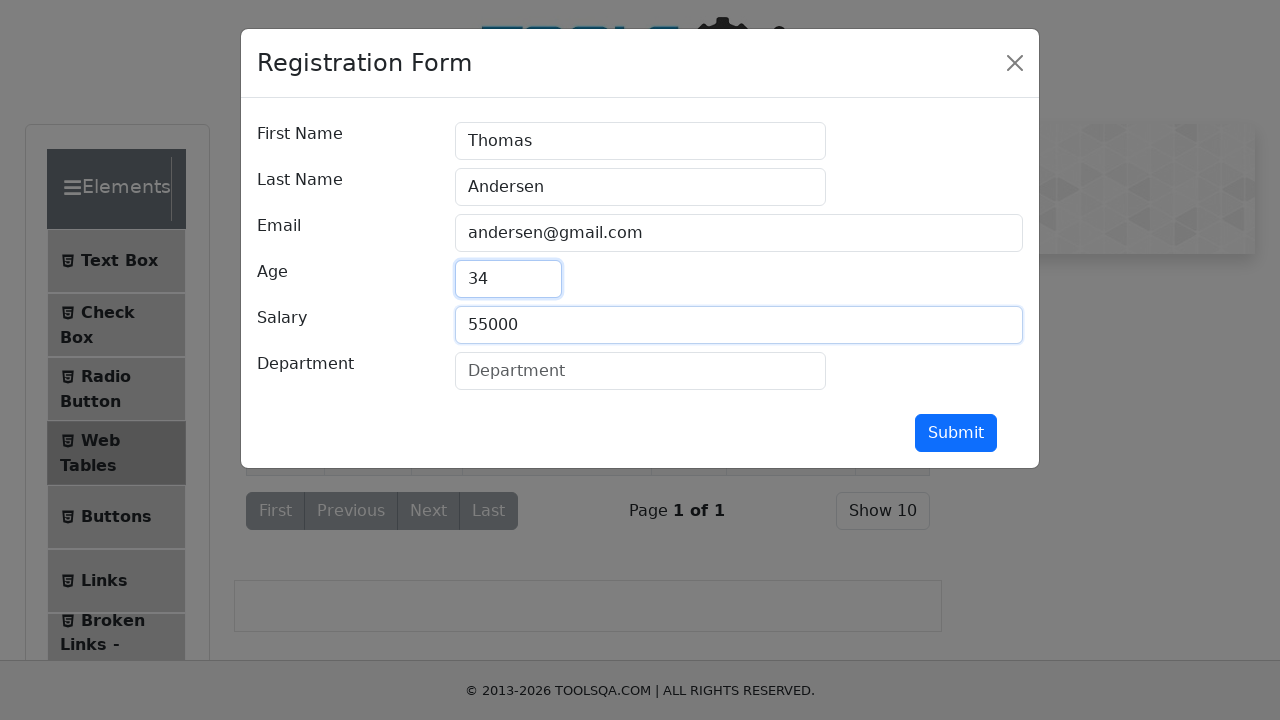

Filled department field with 'qa automation' on #department
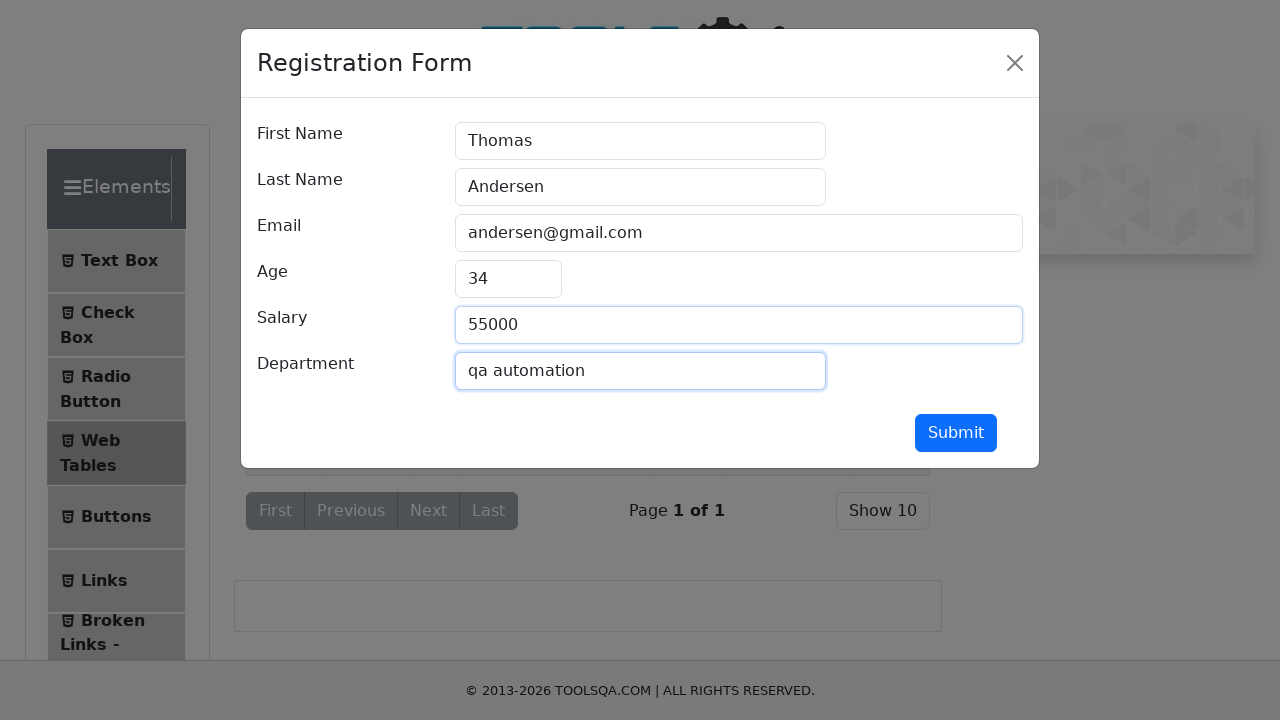

Clicked submit button to add new record at (956, 433) on #submit
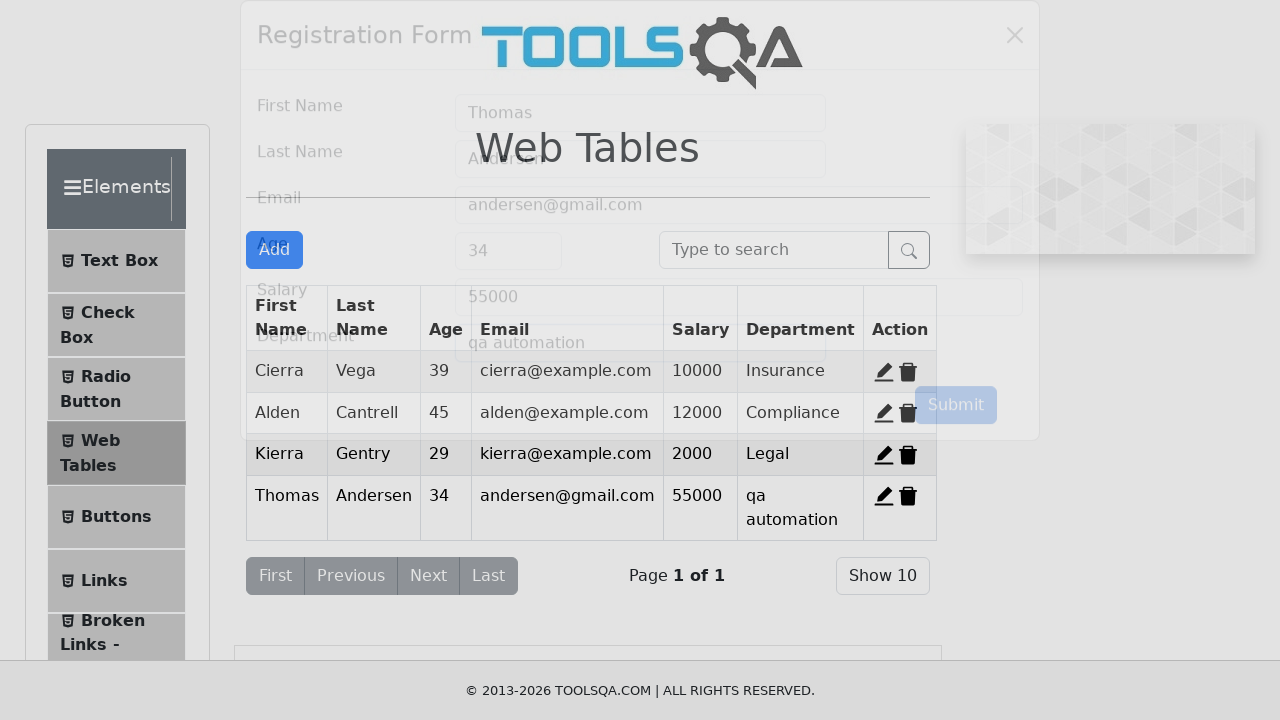

Waited for record to be added to the table
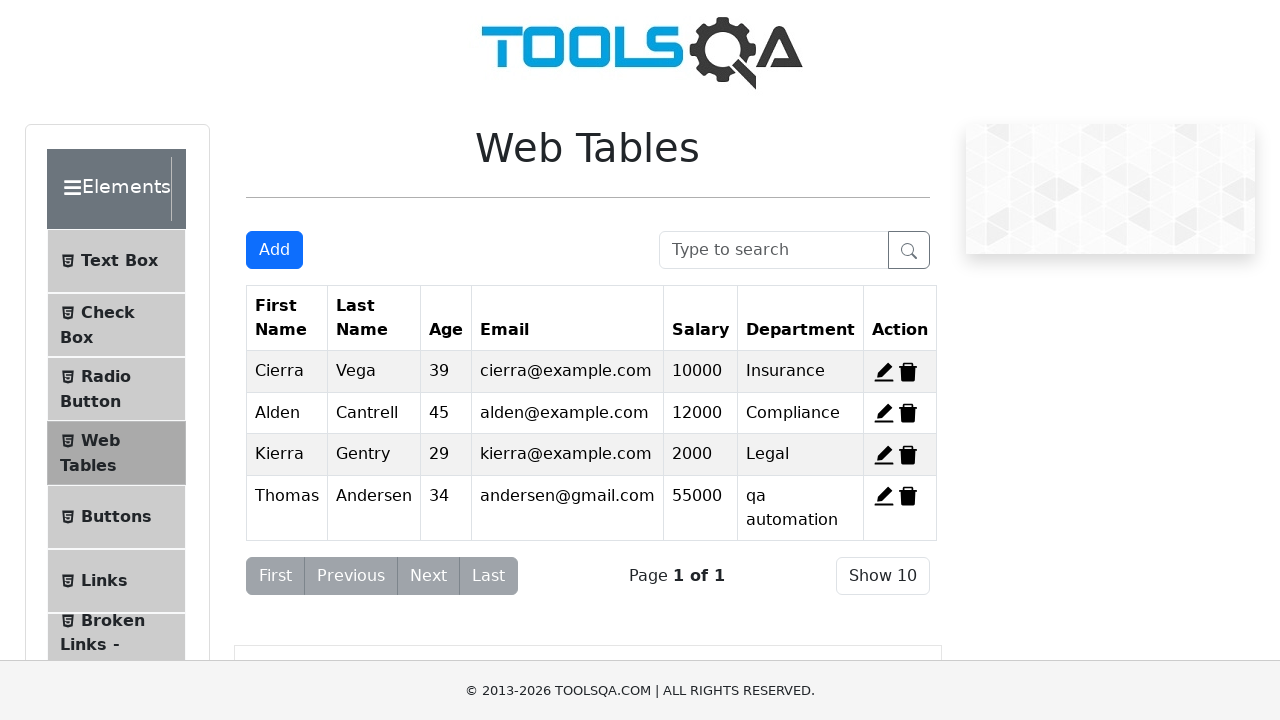

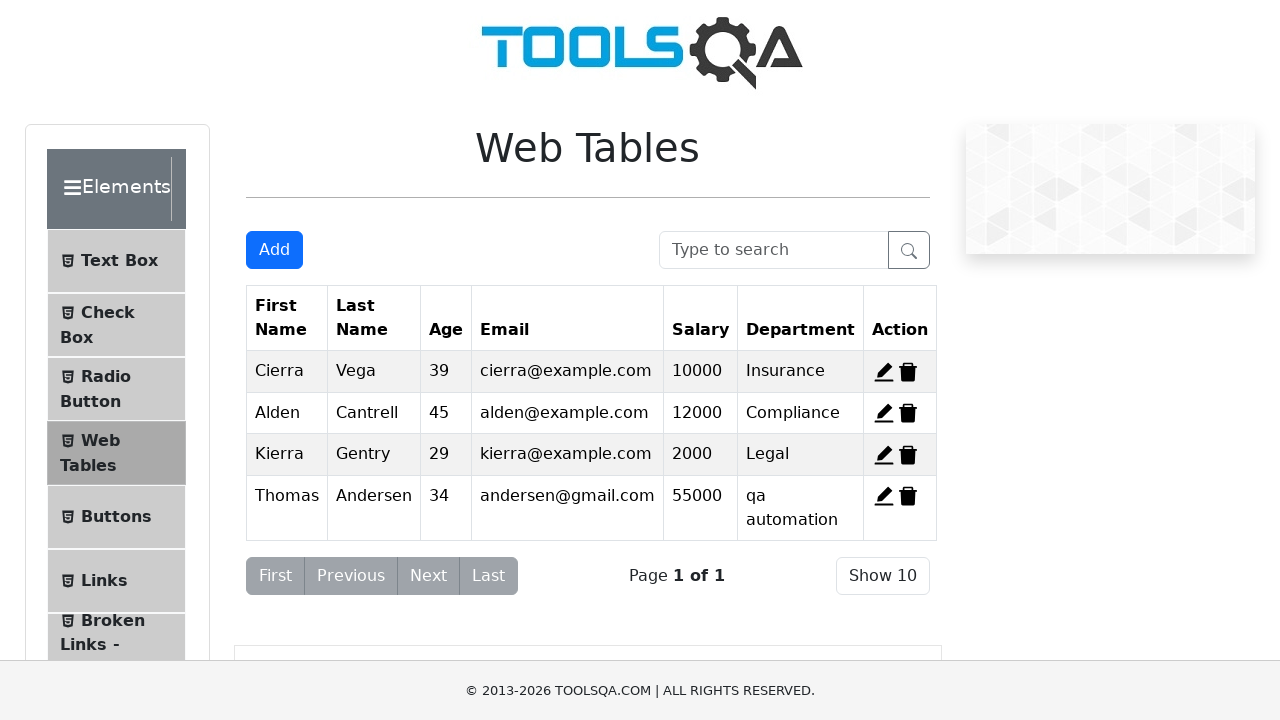